Tests the Add/Remove Elements functionality by clicking the Add Element button, verifying the Delete button appears, clicking Delete, and verifying the page heading is still visible

Starting URL: https://the-internet.herokuapp.com/add_remove_elements/

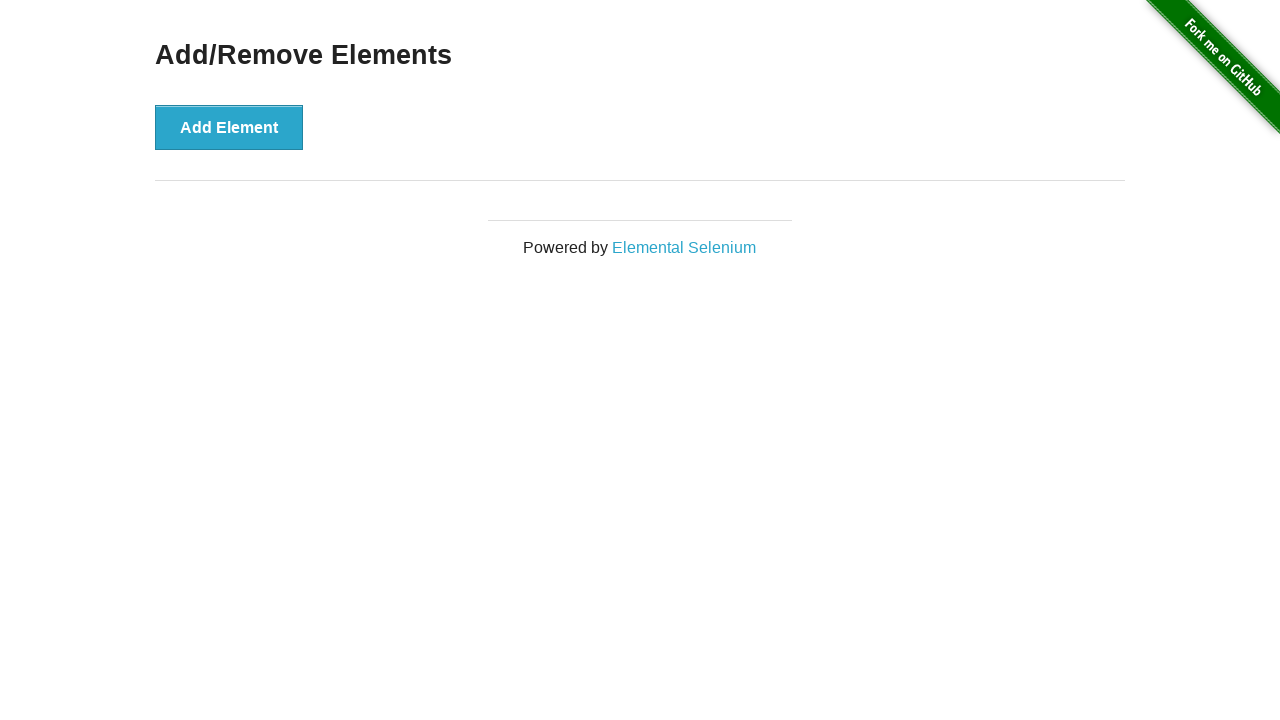

Clicked Add Element button at (229, 127) on button[onclick='addElement()']
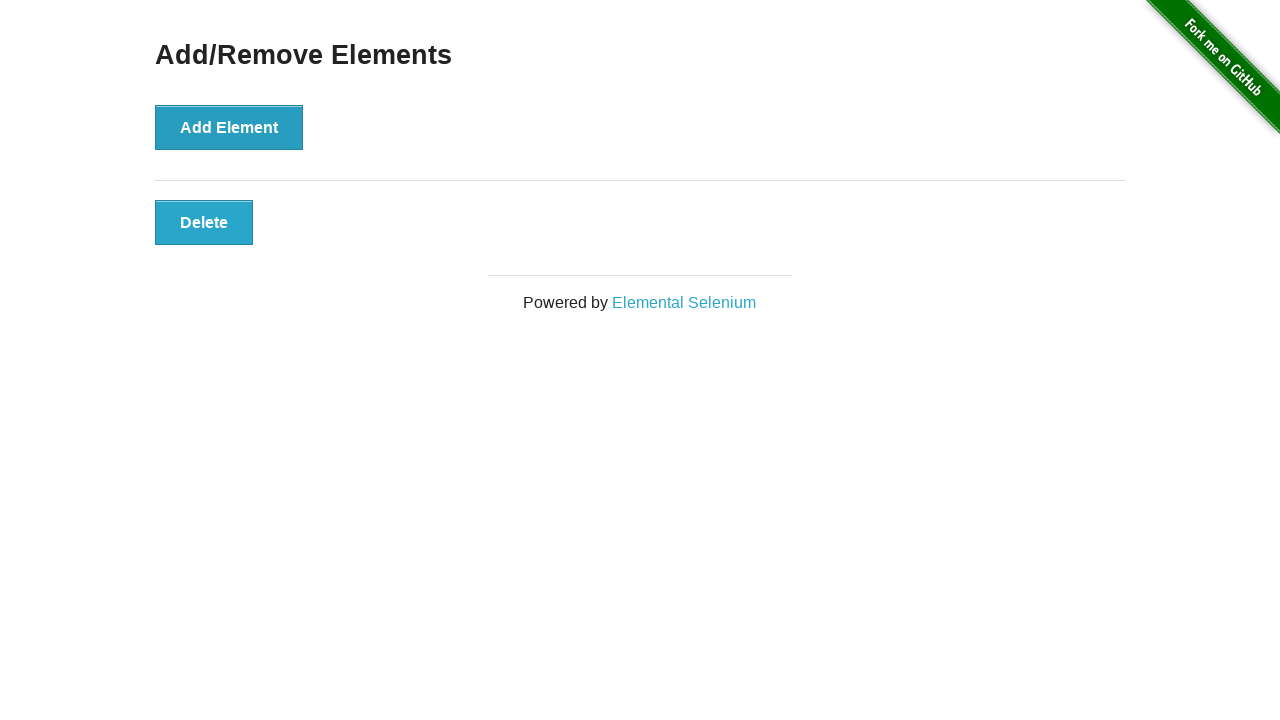

Located Delete button element
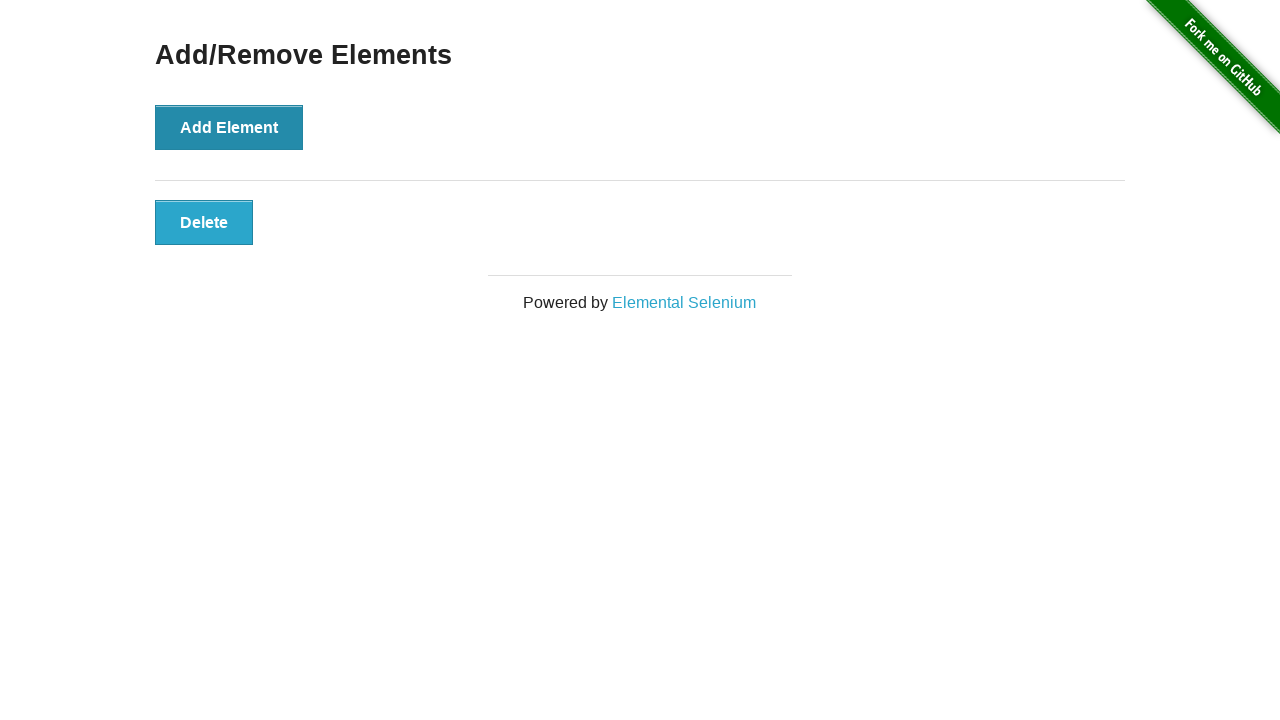

Delete button became visible
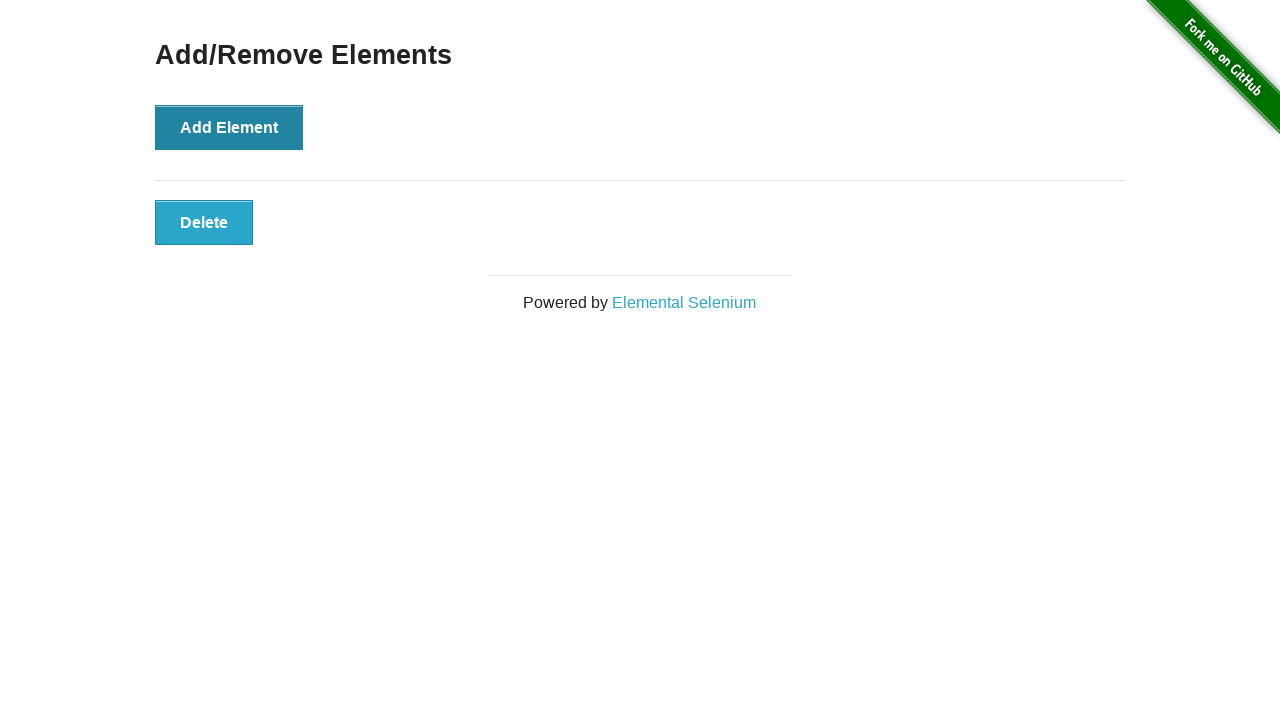

Clicked Delete button at (204, 222) on button[onclick='deleteElement()']
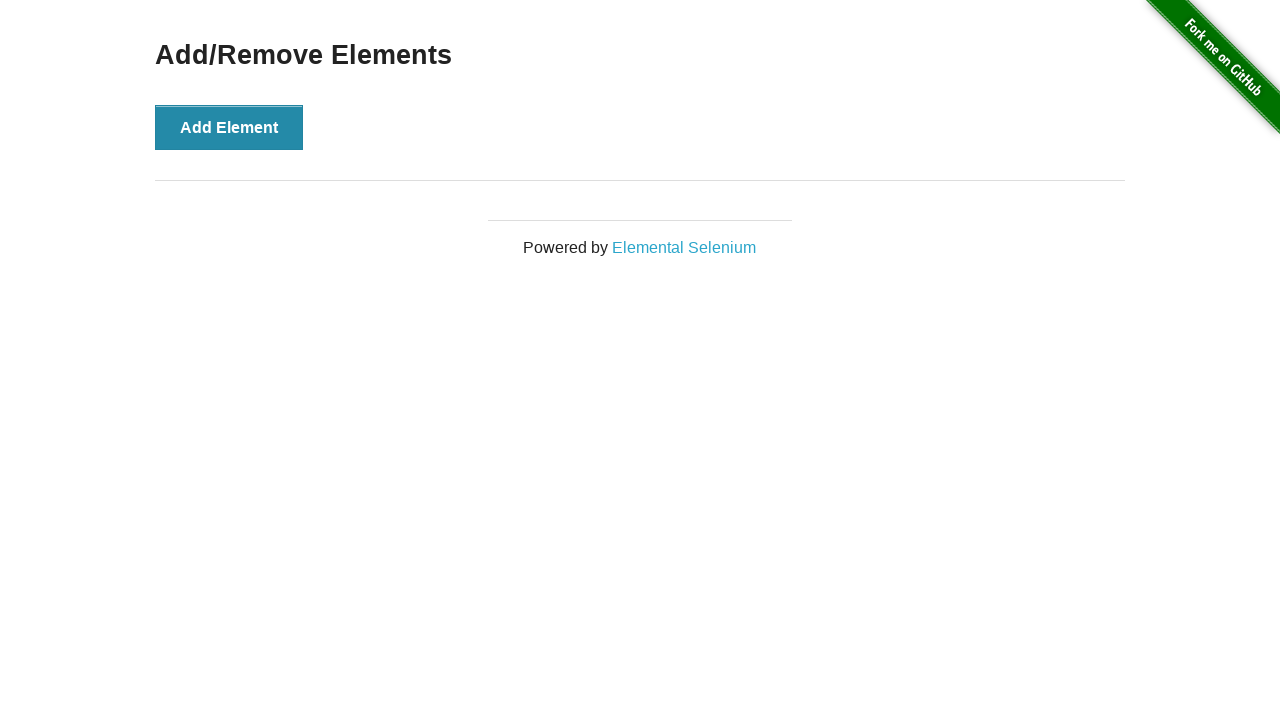

Verified page heading (h3) is still visible
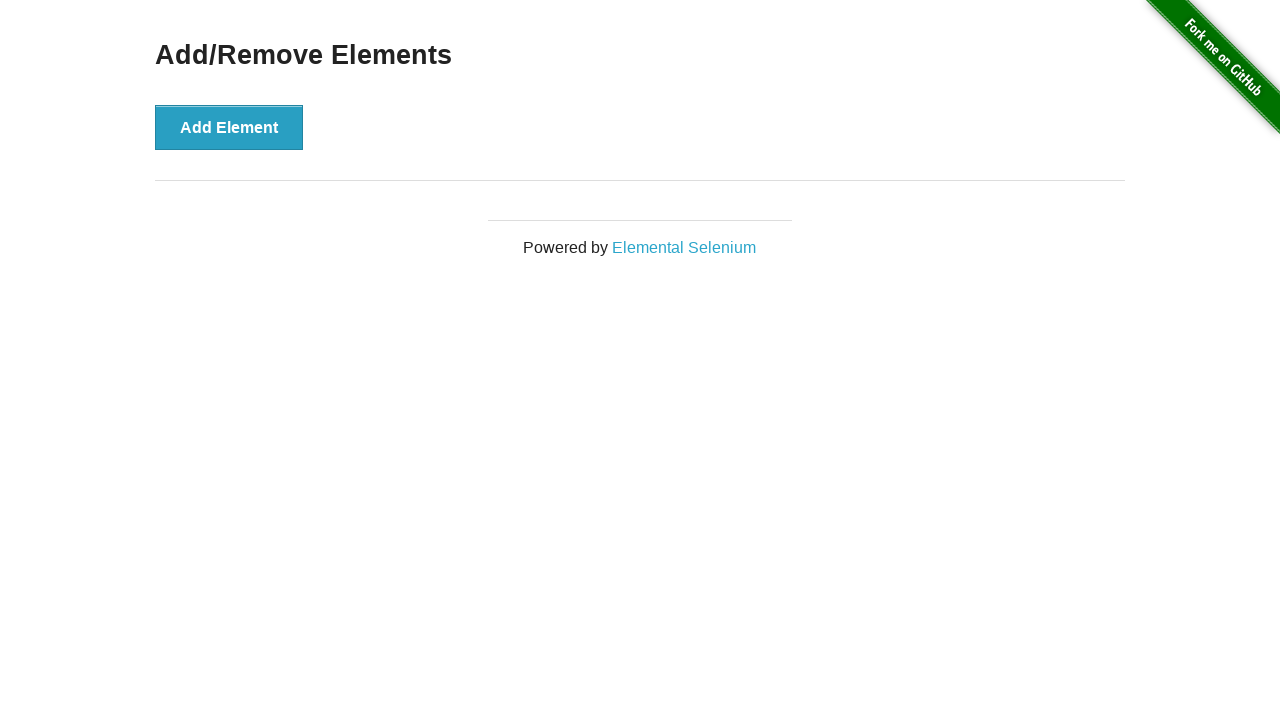

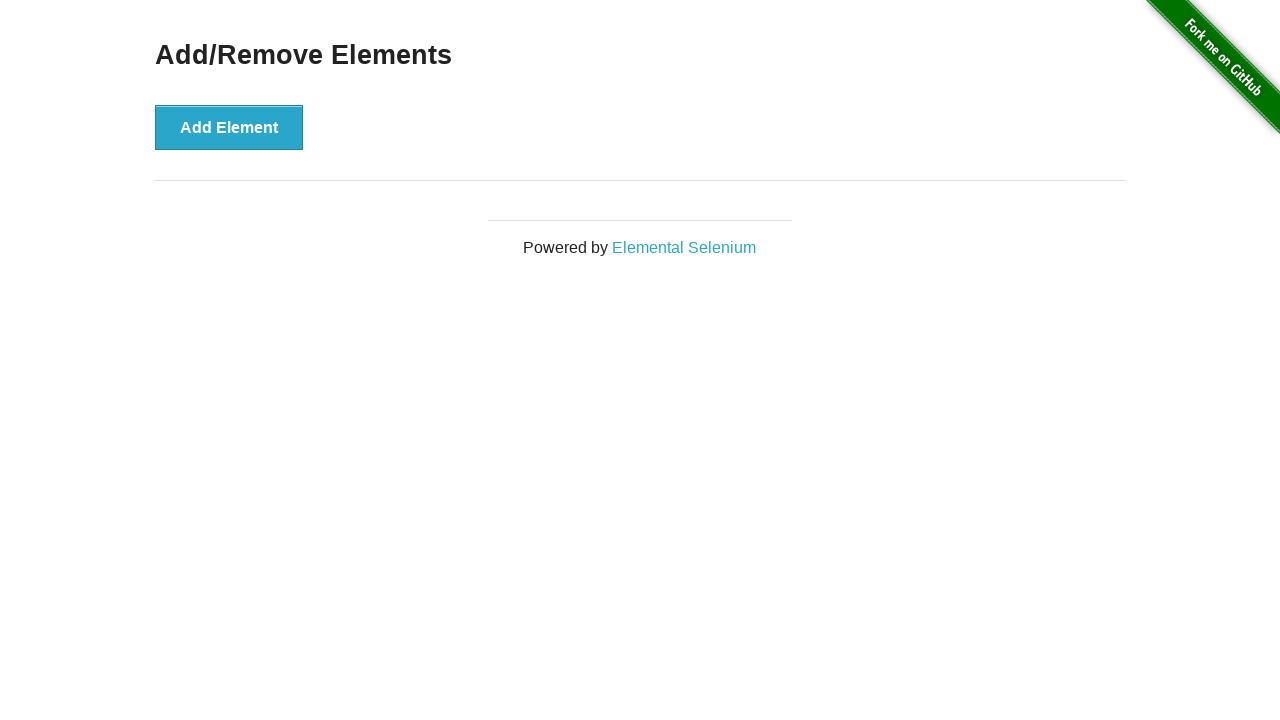